Tests the right-click button functionality on a demo QA page by performing a context click action and verifying the result message appears

Starting URL: https://demoqa.com/buttons

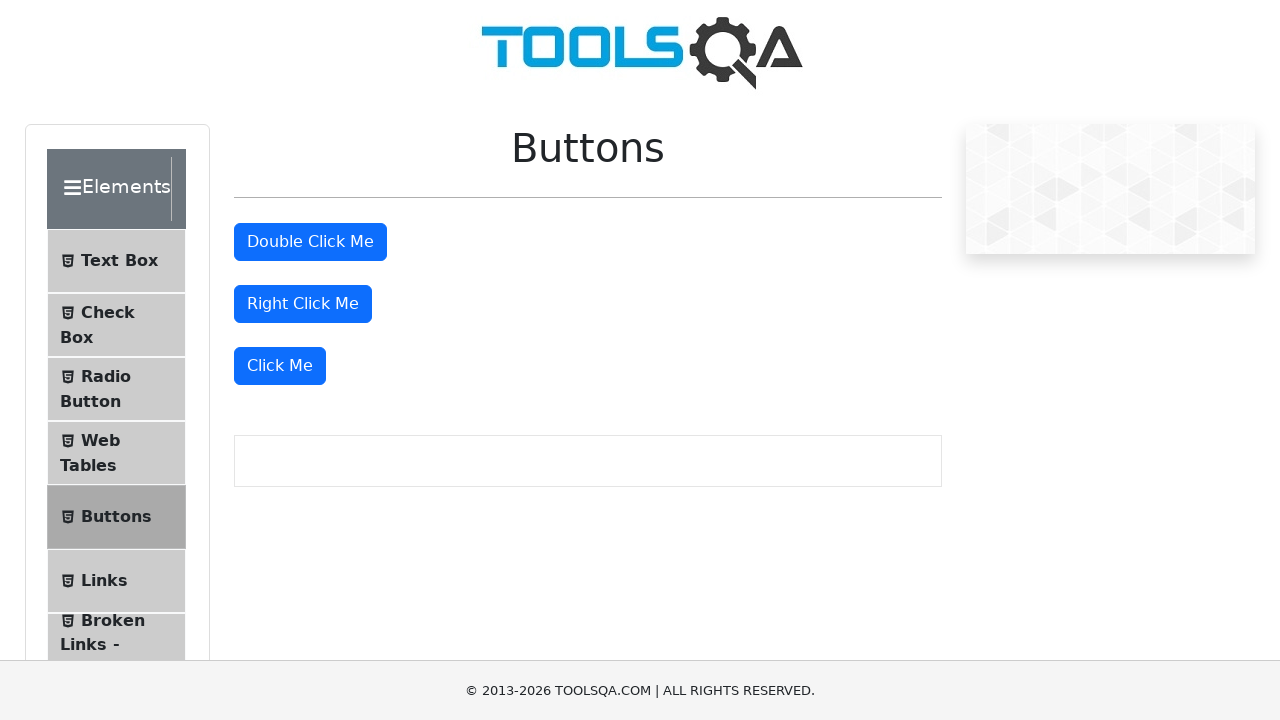

Right-clicked the 'Right Click Me' button at (303, 304) on #rightClickBtn
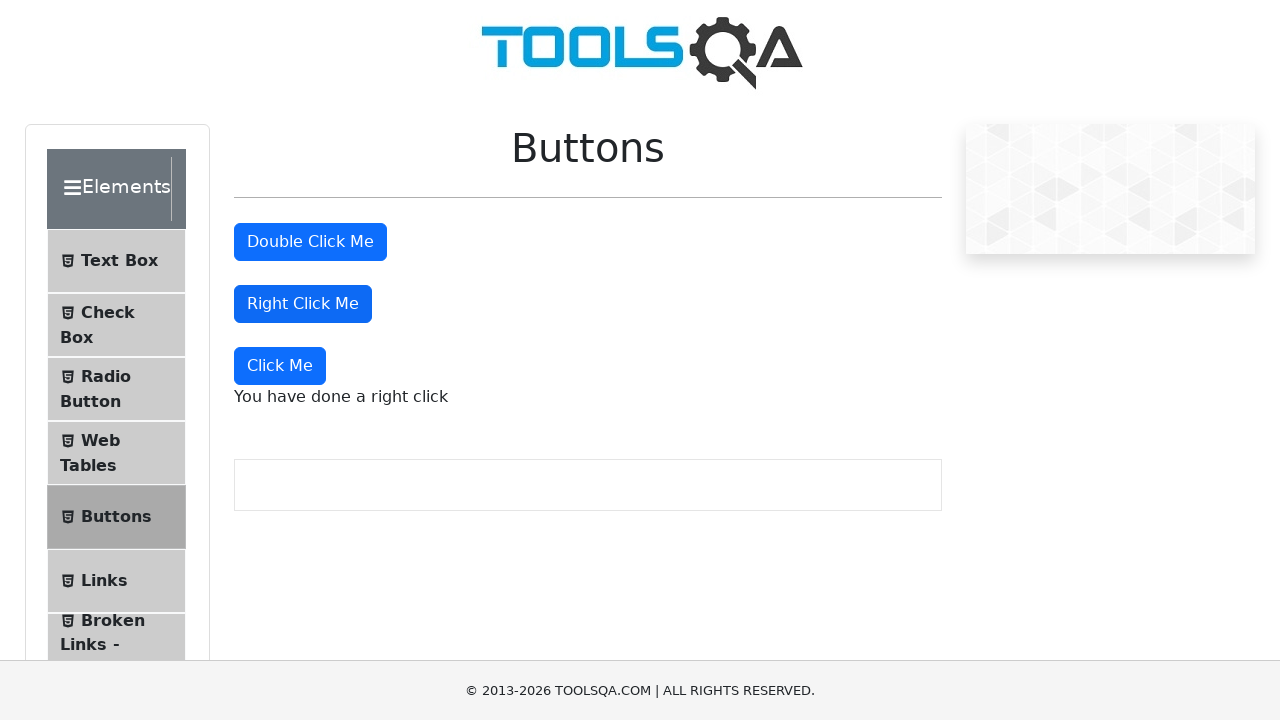

Right-click result message appeared
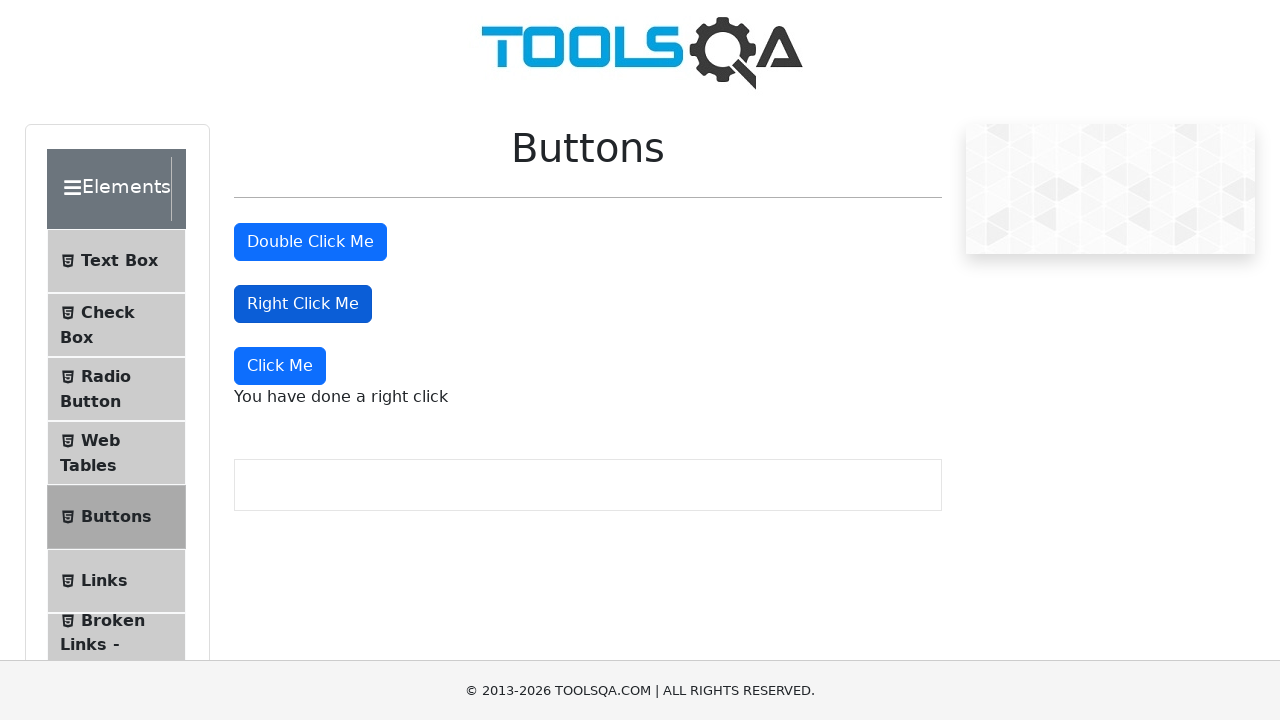

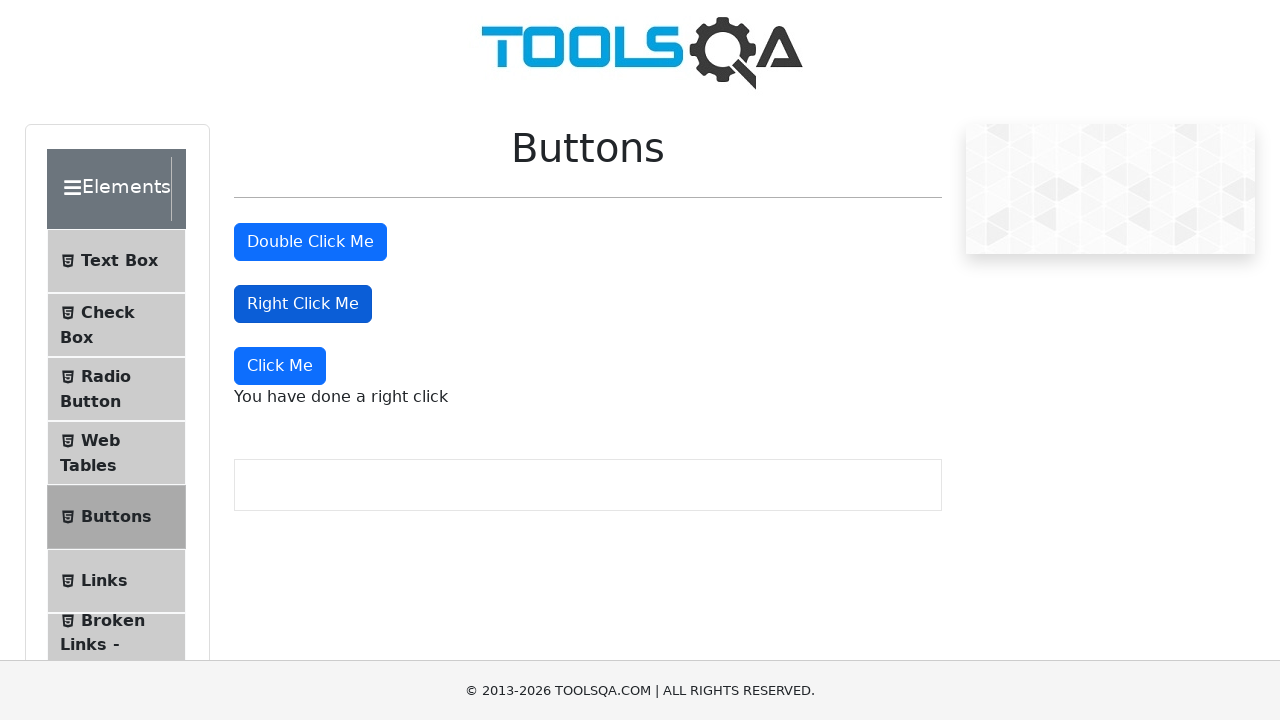